Tests the web tables functionality by filling in a form to add a new table entry

Starting URL: https://demoqa.com/elements

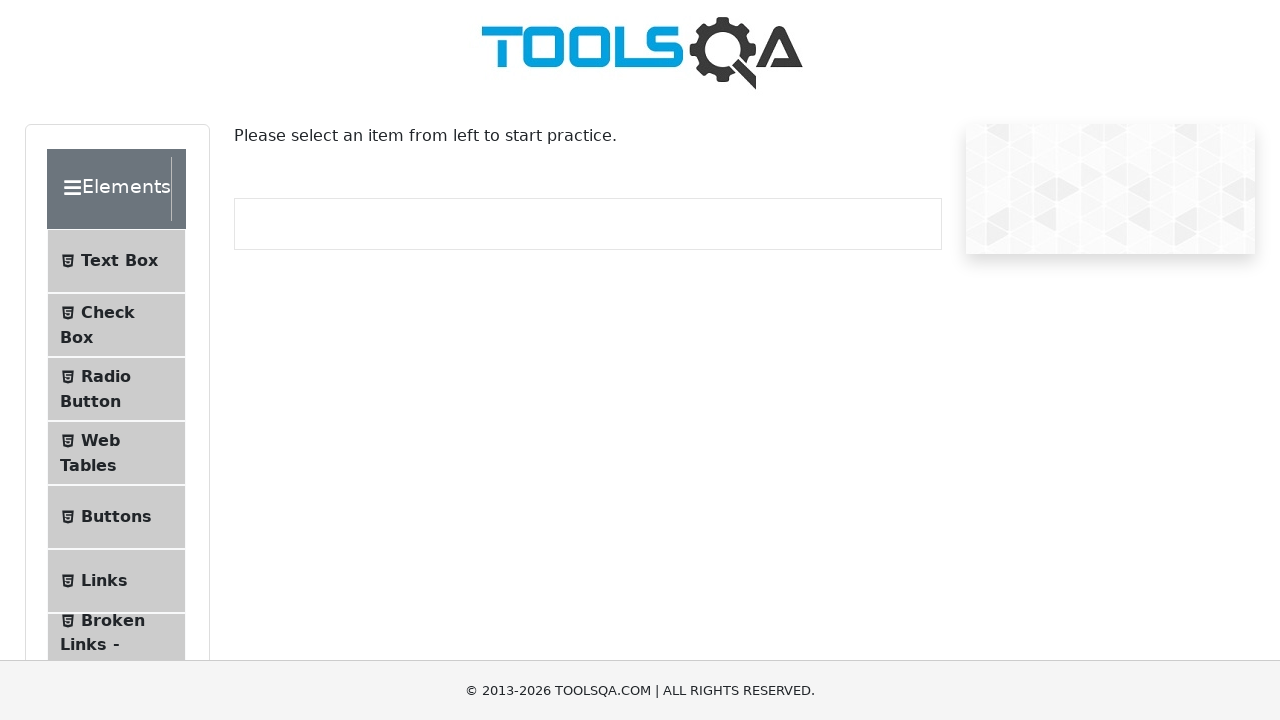

Clicked on Web Tables menu item at (100, 440) on xpath=//span[.='Web Tables']
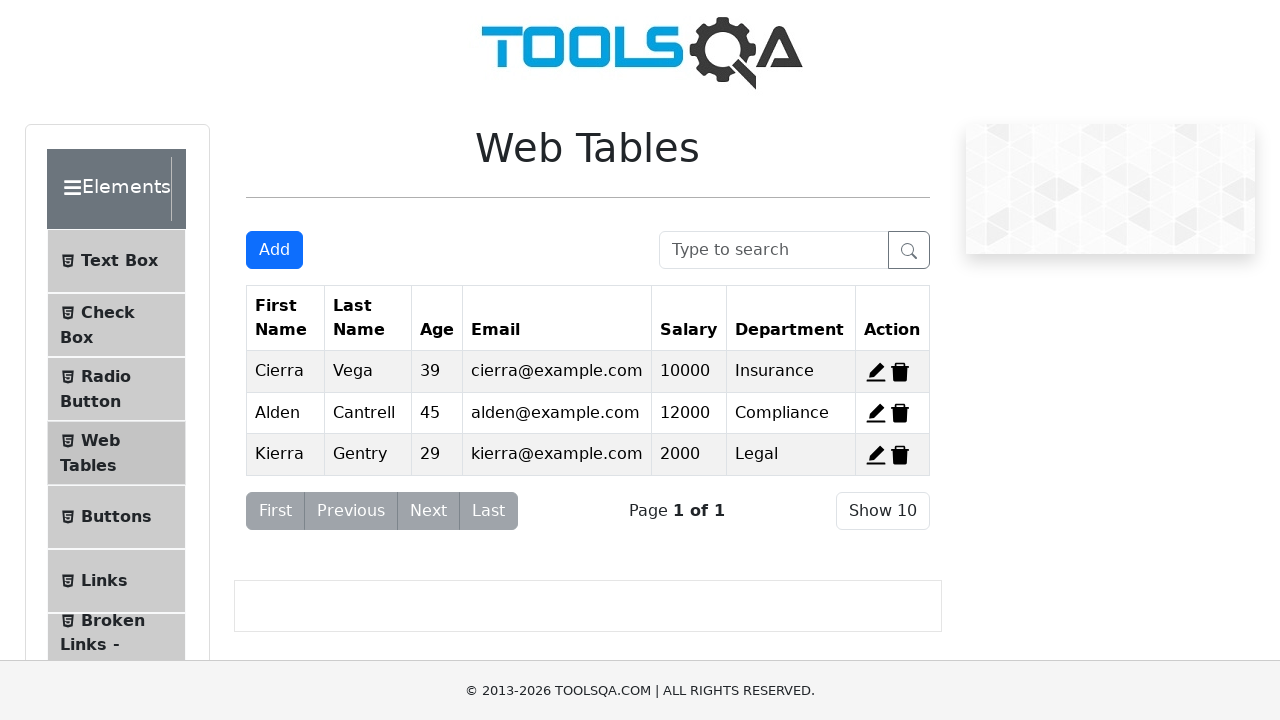

Clicked Add button to open registration form at (274, 250) on button#addNewRecordButton
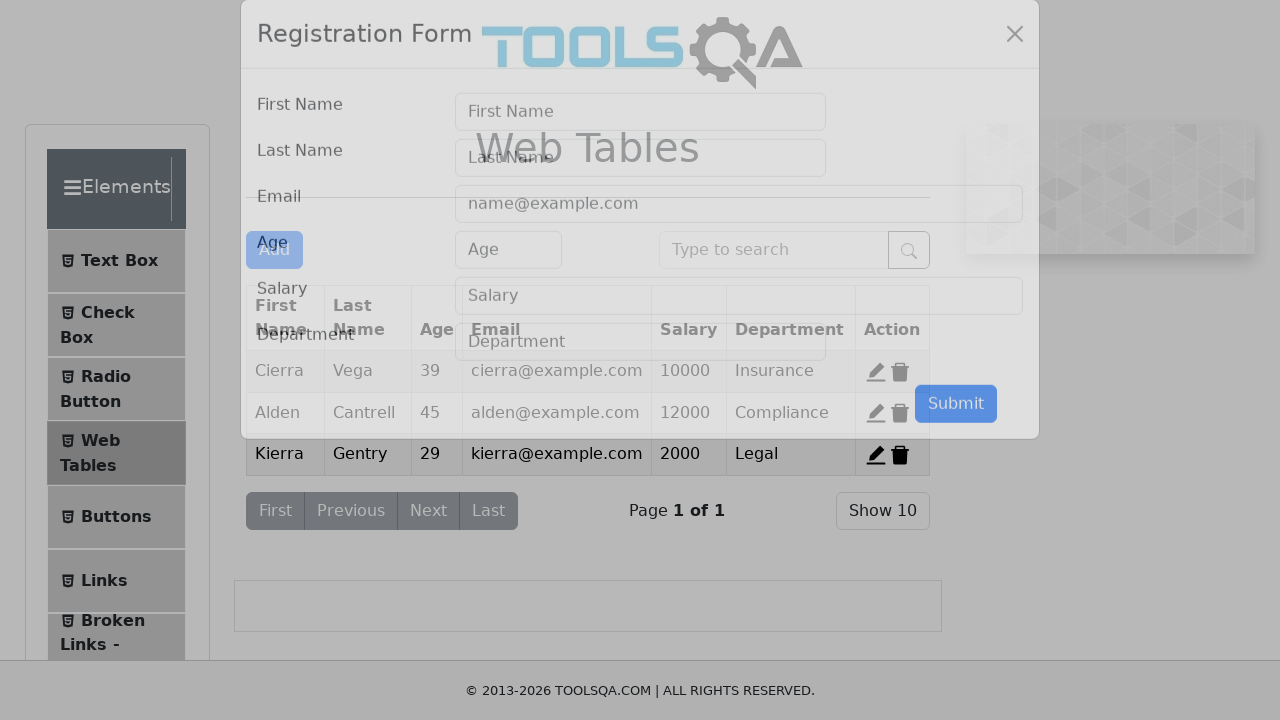

Filled in first name field with 'ishwariya' on input#firstName
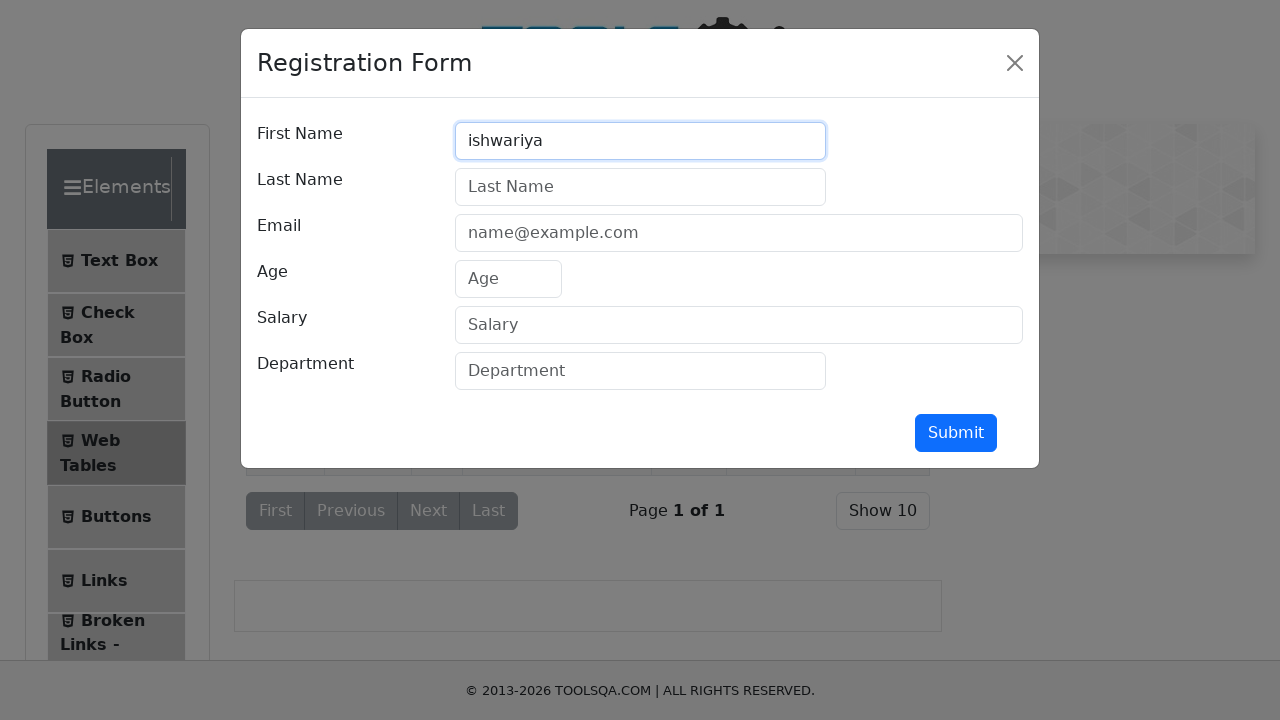

Filled in last name field with 'vaithya' on input#lastName
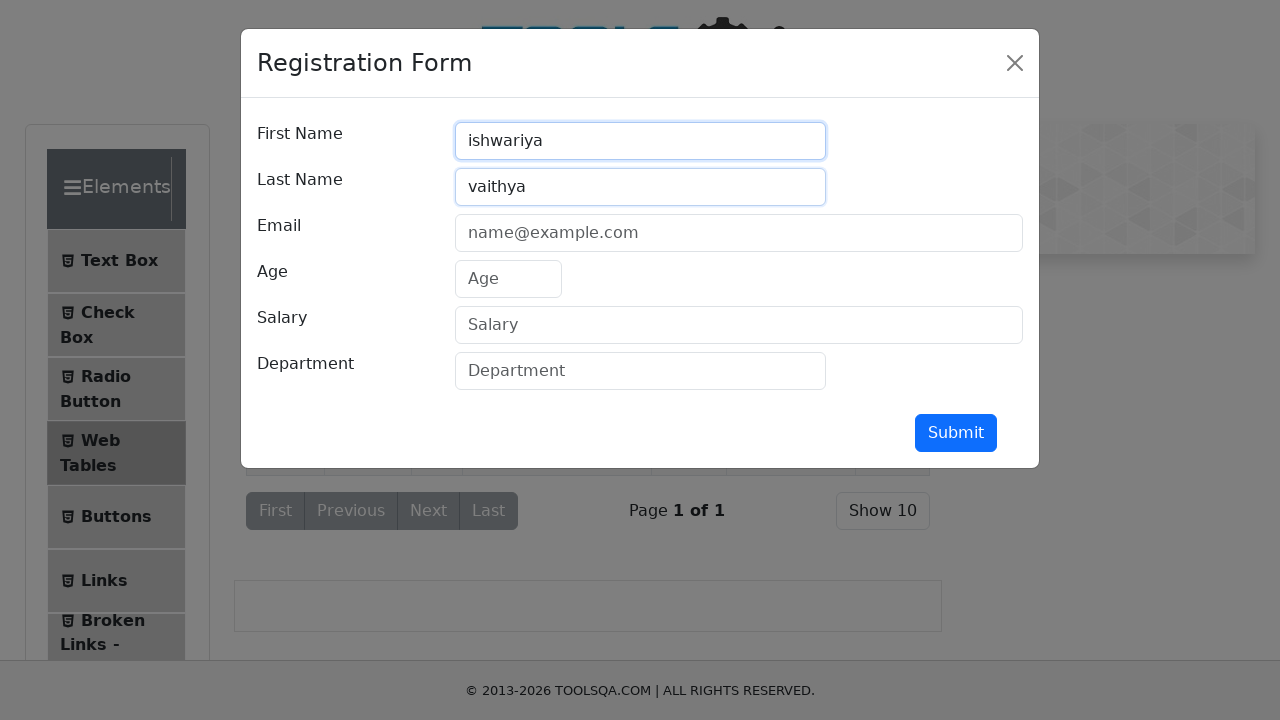

Filled in email field with 'ishu2@gmail.com' on input#userEmail
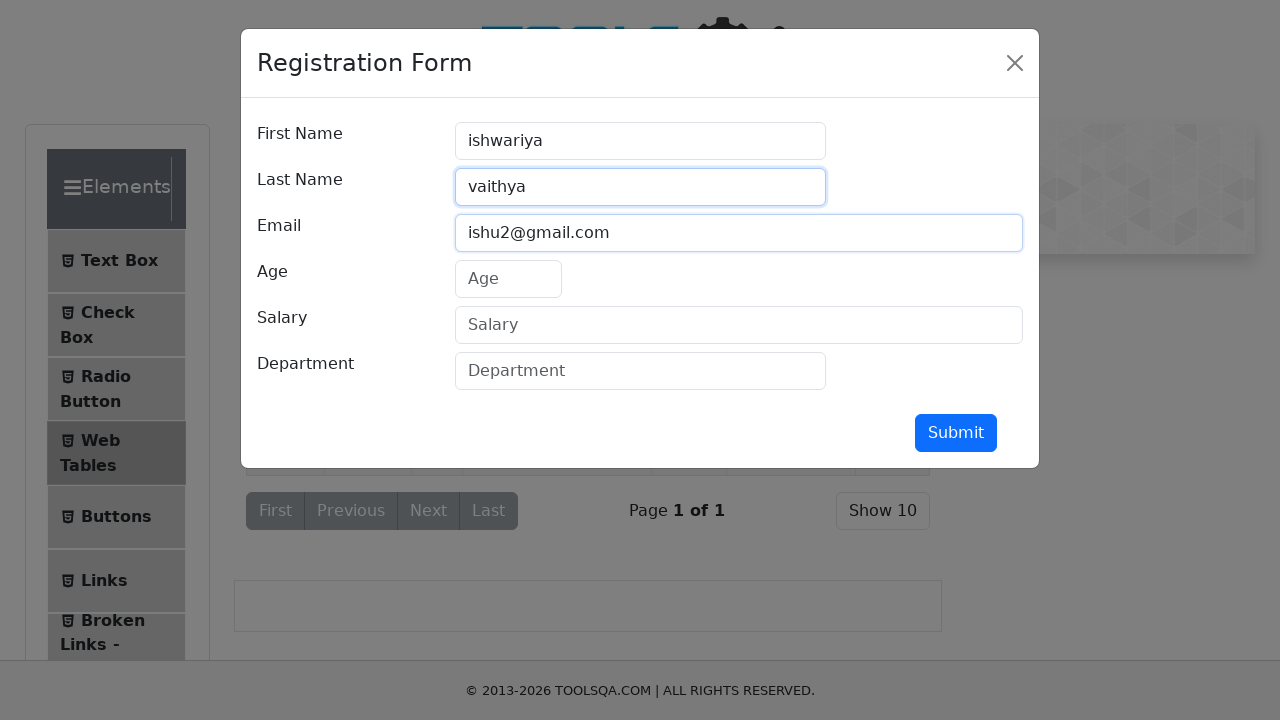

Filled in age field with '50' on input#age
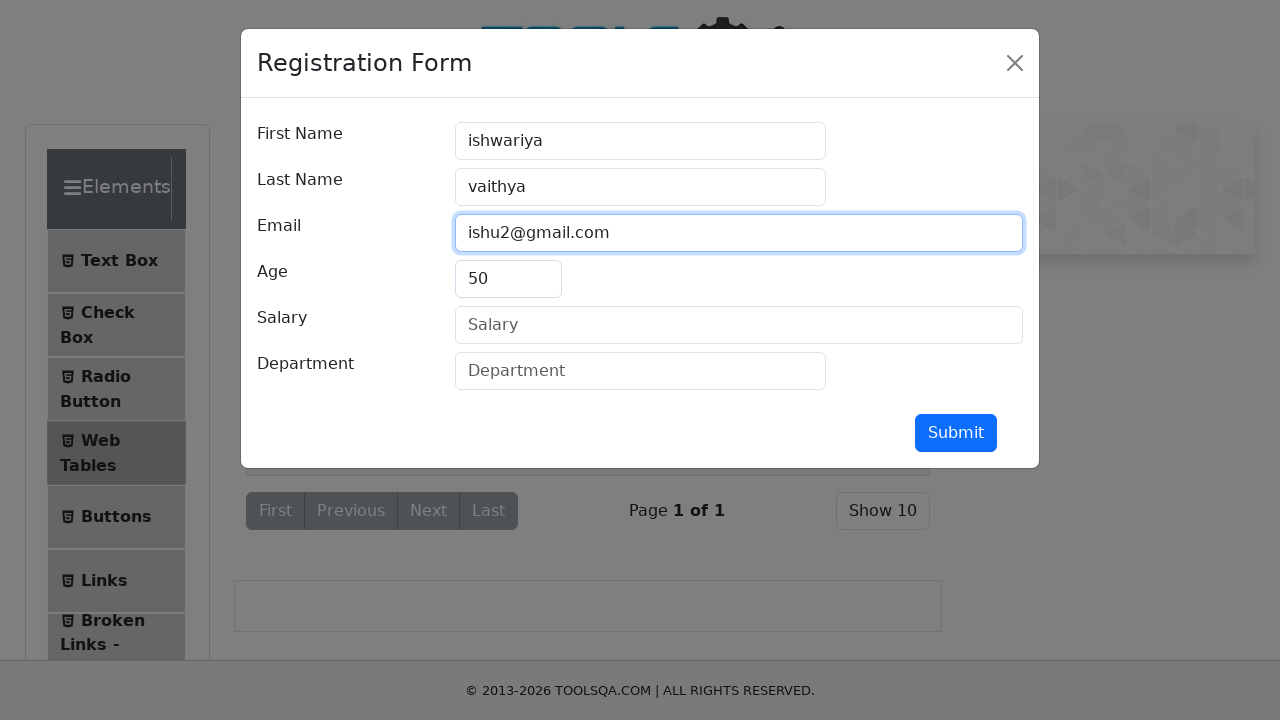

Filled in salary field with '5000' on input#salary
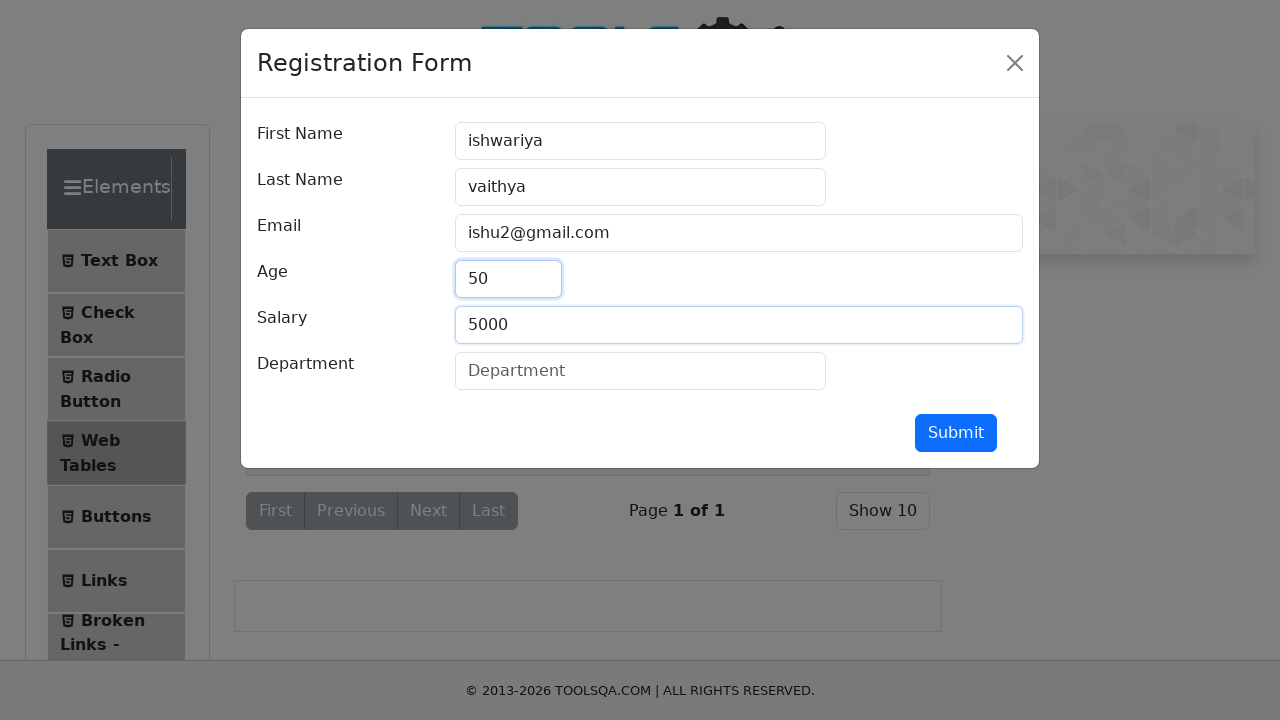

Filled in department field with 'testing' on input#department
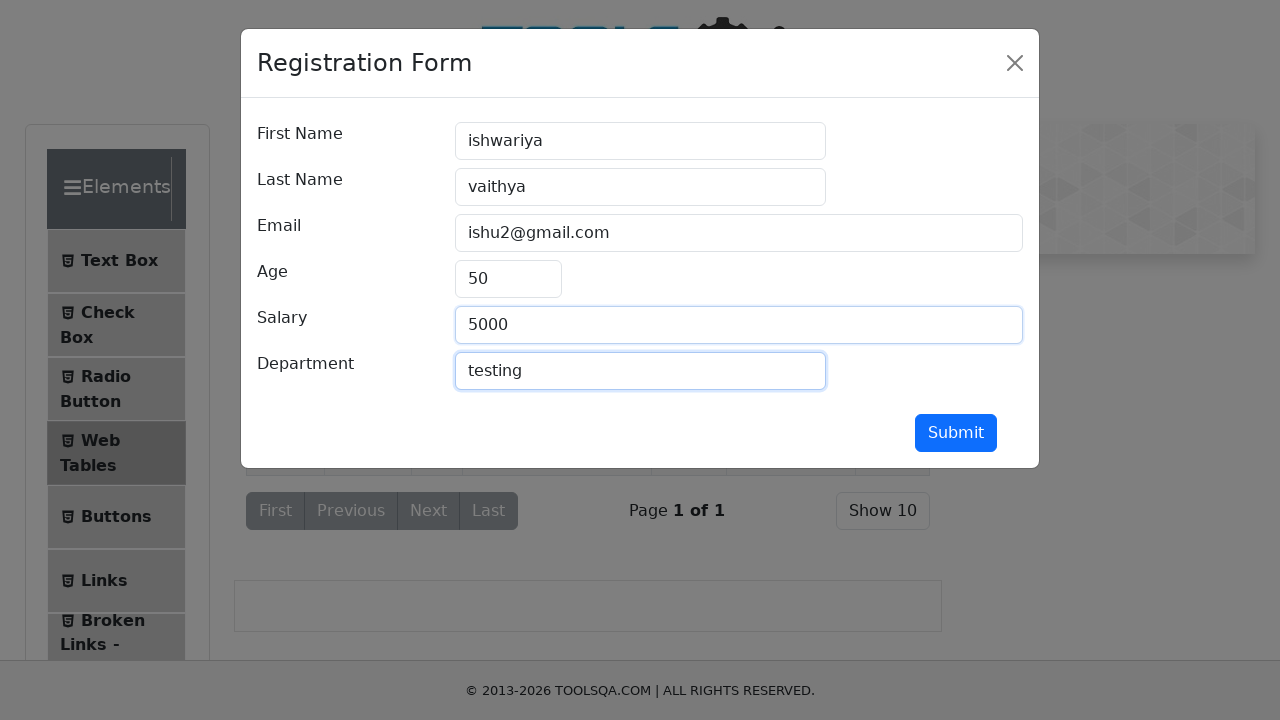

Clicked submit button to add new table entry at (956, 433) on button#submit
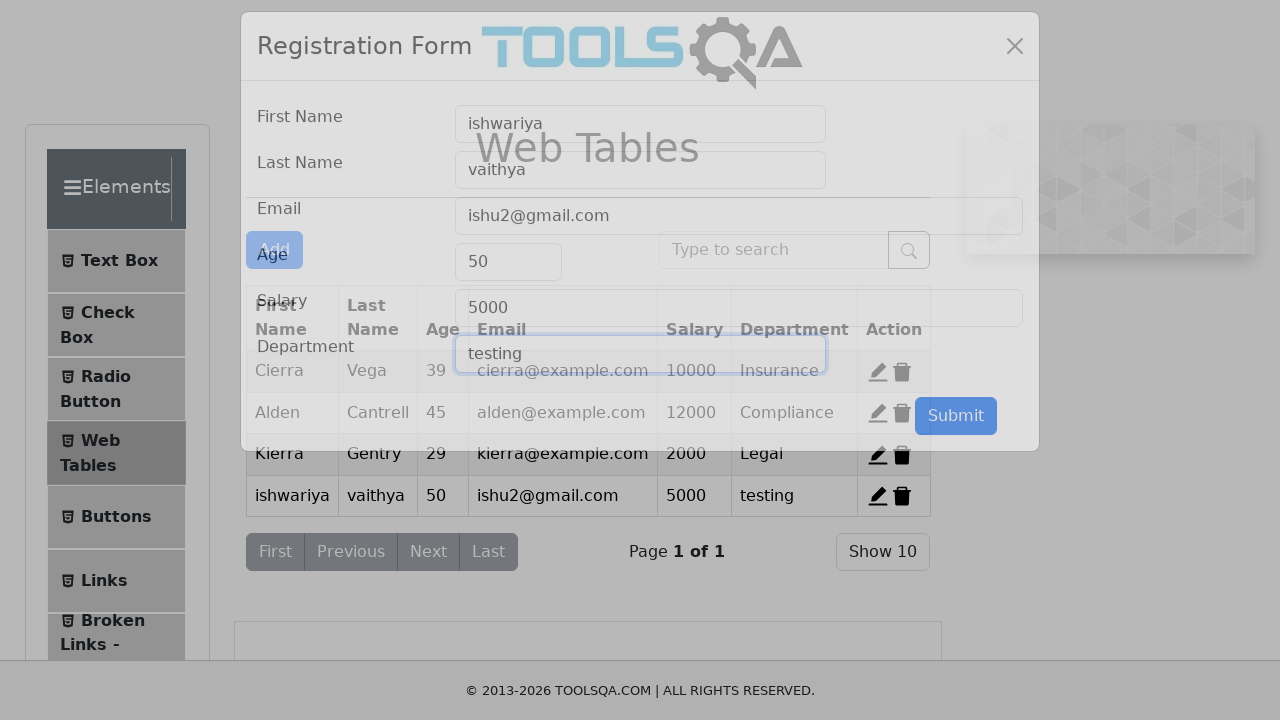

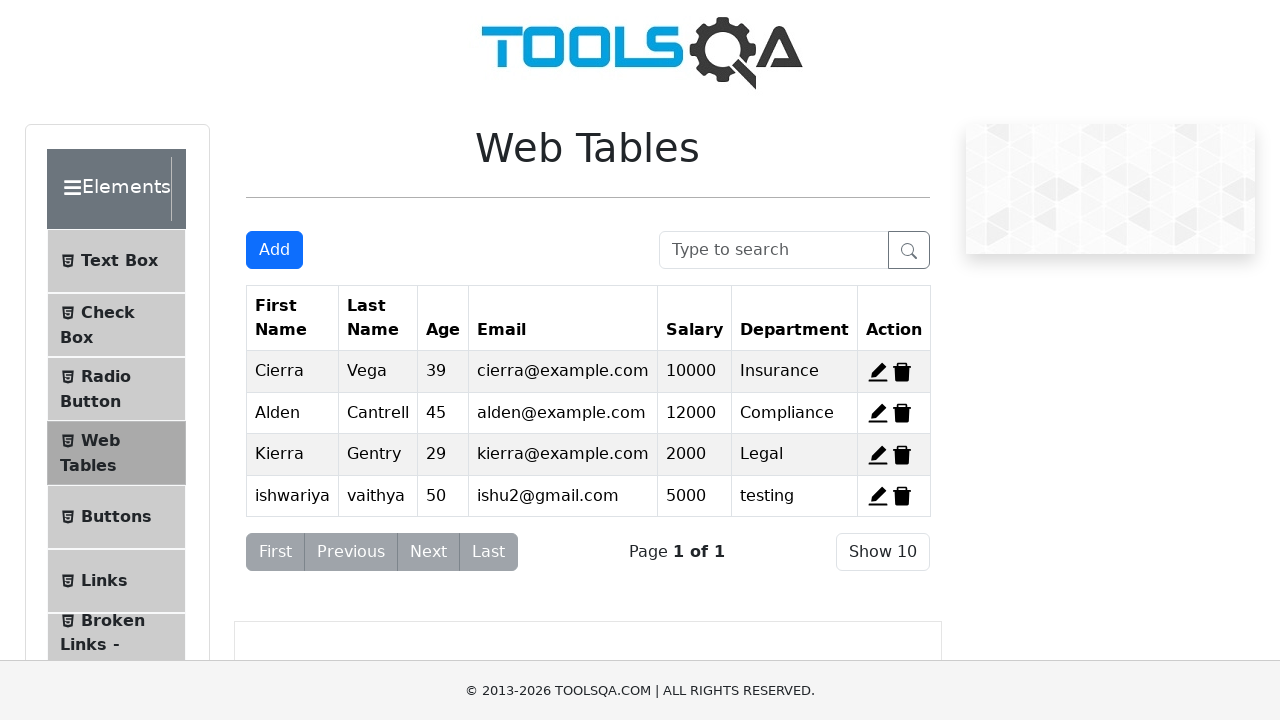